Tests clicking on the registration link from the Koel app homepage and verifies the navigation behavior

Starting URL: https://qa.koel.app/

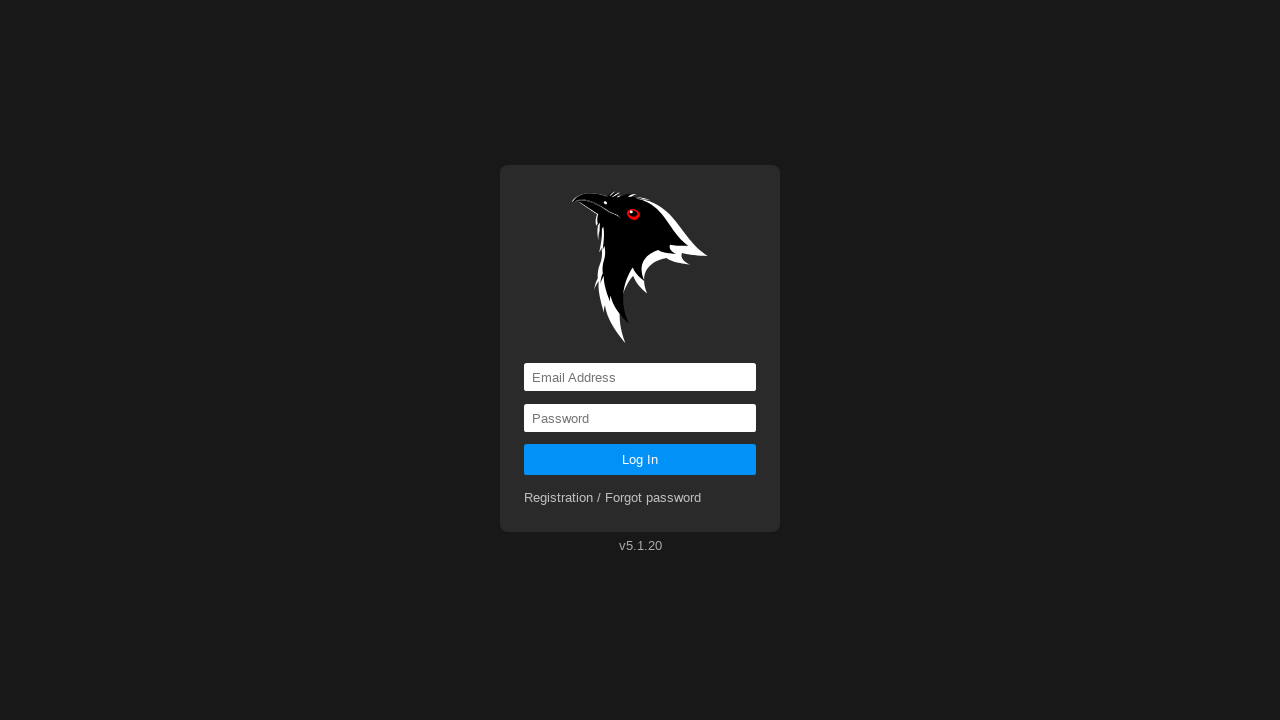

Clicked on the registration link from Koel app homepage at (613, 498) on a[href='registration']
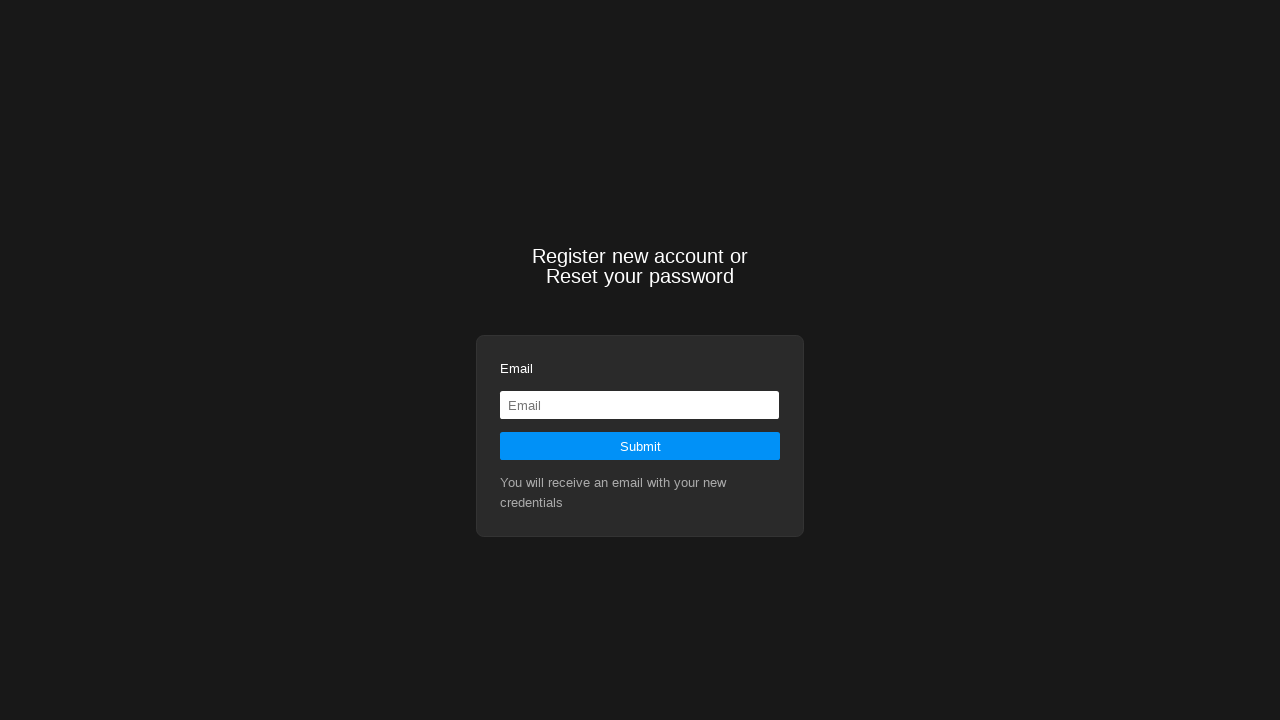

Waited for page to load and network to become idle
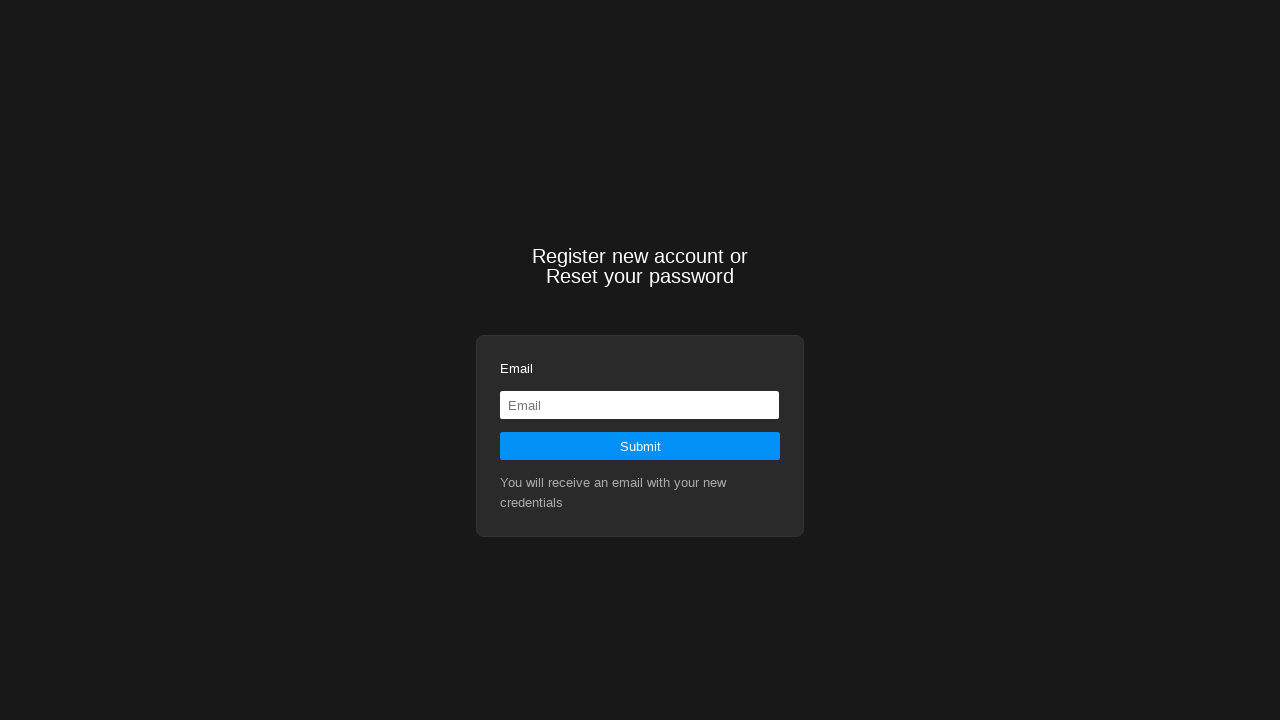

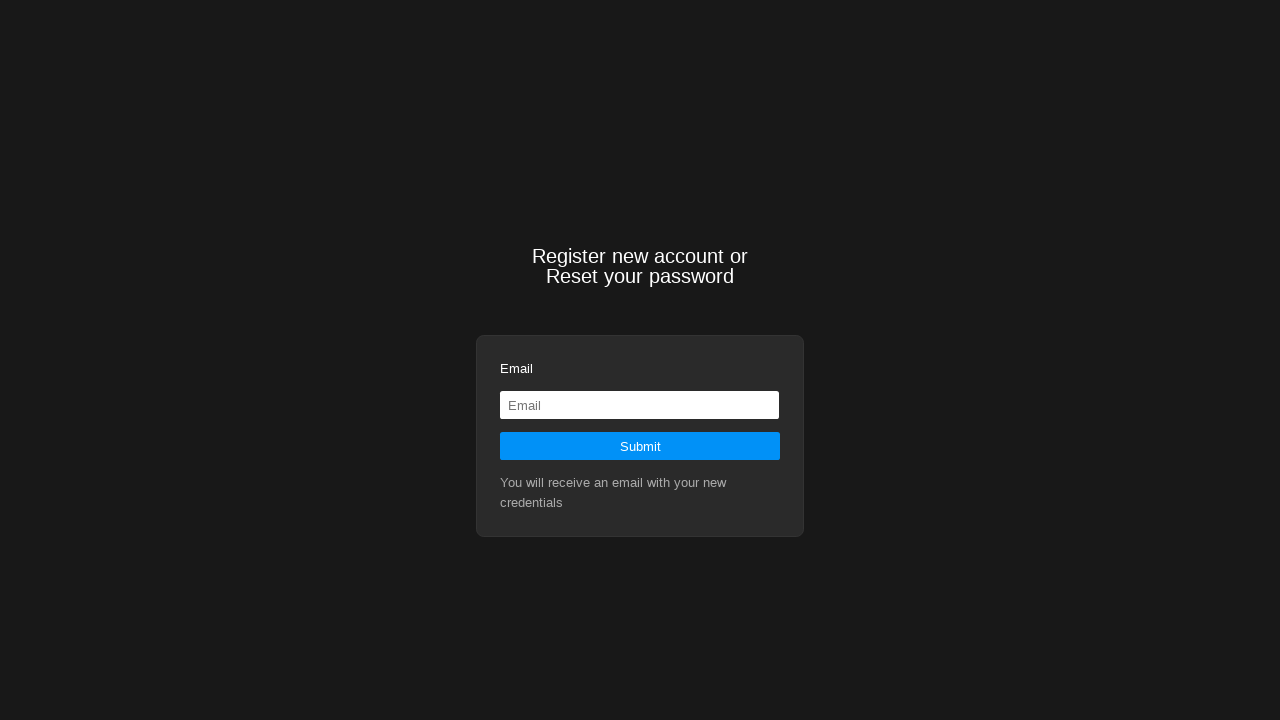